Tests drag and drop functionality on jQueryUI demo page by dragging an element and dropping it onto a target droppable area

Starting URL: https://jqueryui.com/droppable/

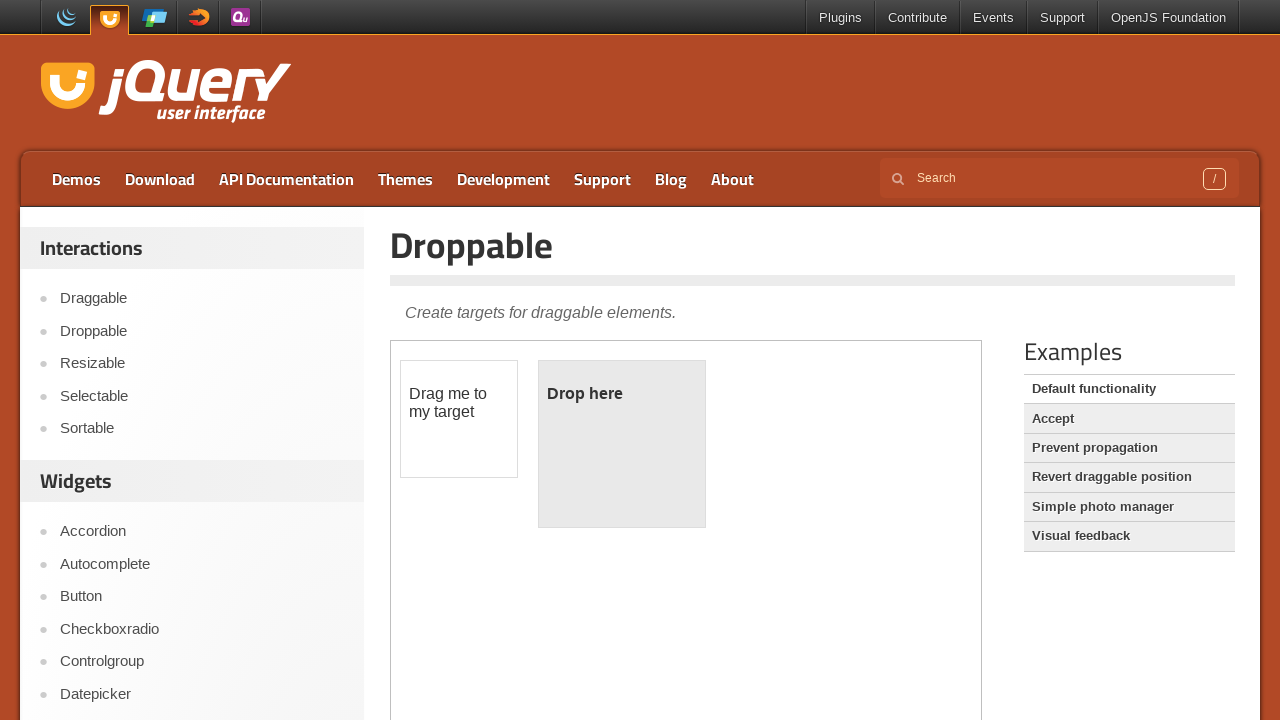

Located the iframe containing the drag and drop demo
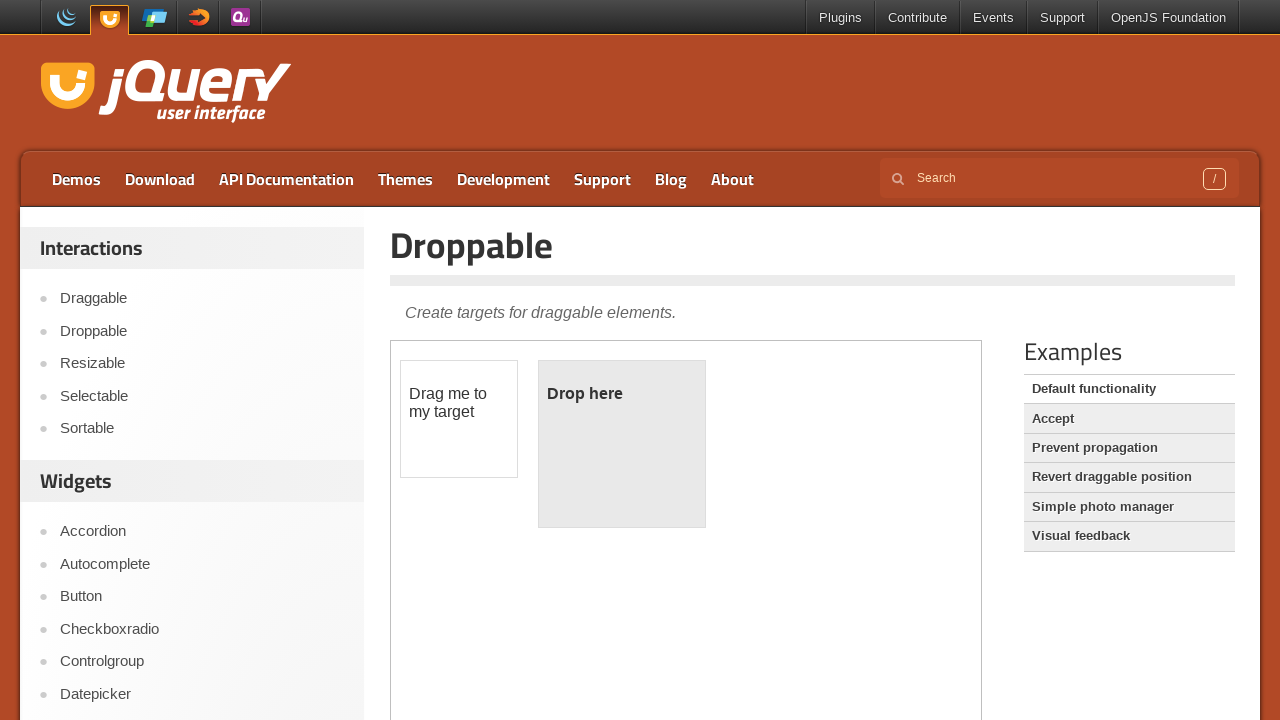

Located the draggable element (#draggable) within the iframe
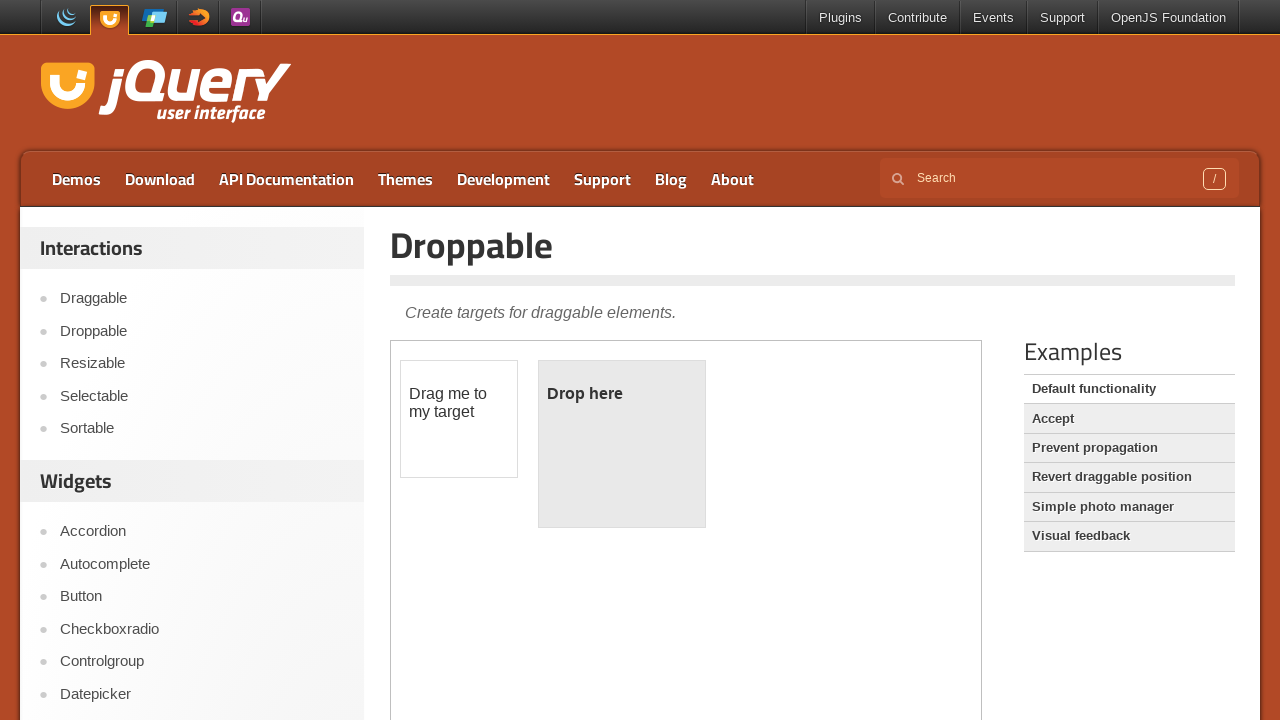

Located the droppable target element (#droppable) within the iframe
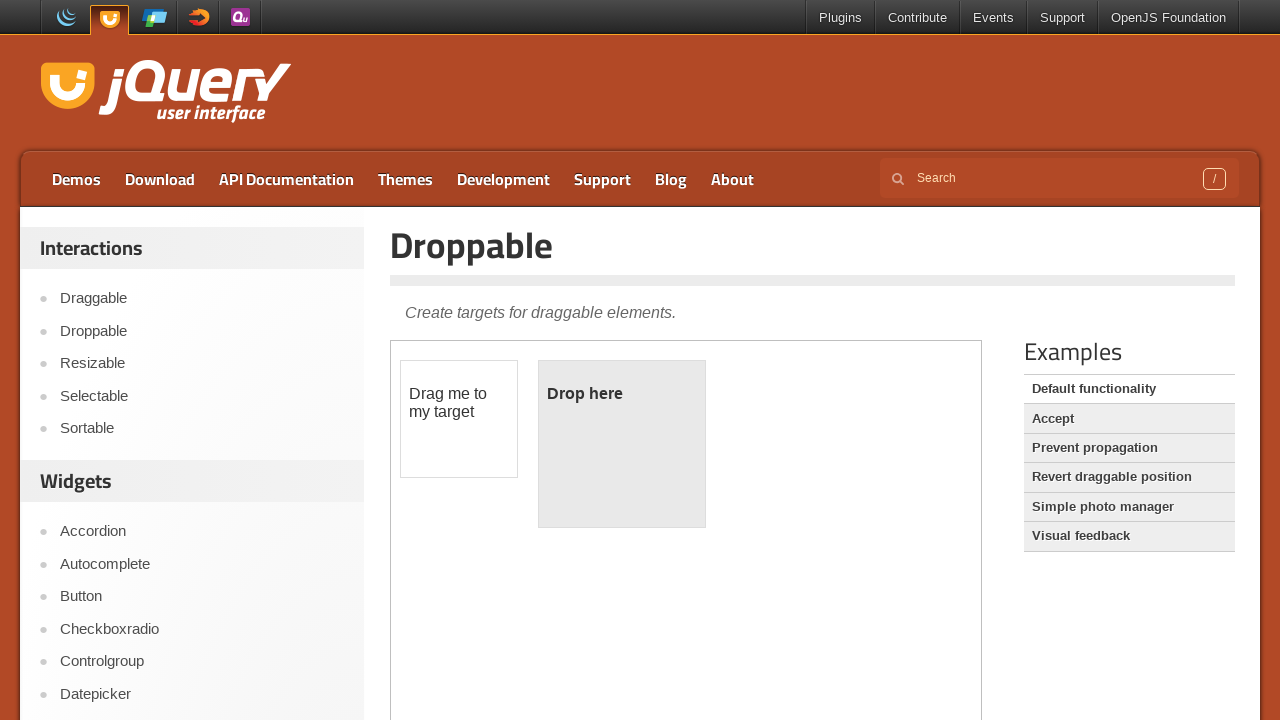

Dragged the draggable element and dropped it onto the droppable target area at (622, 444)
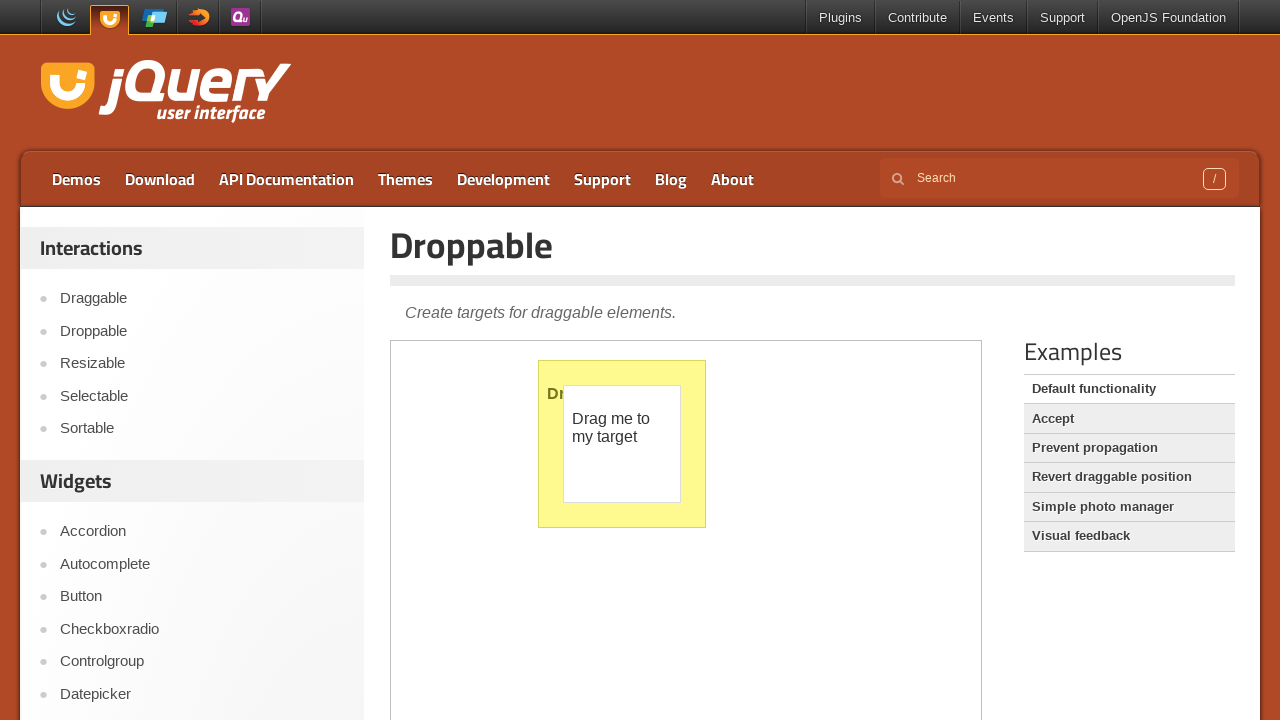

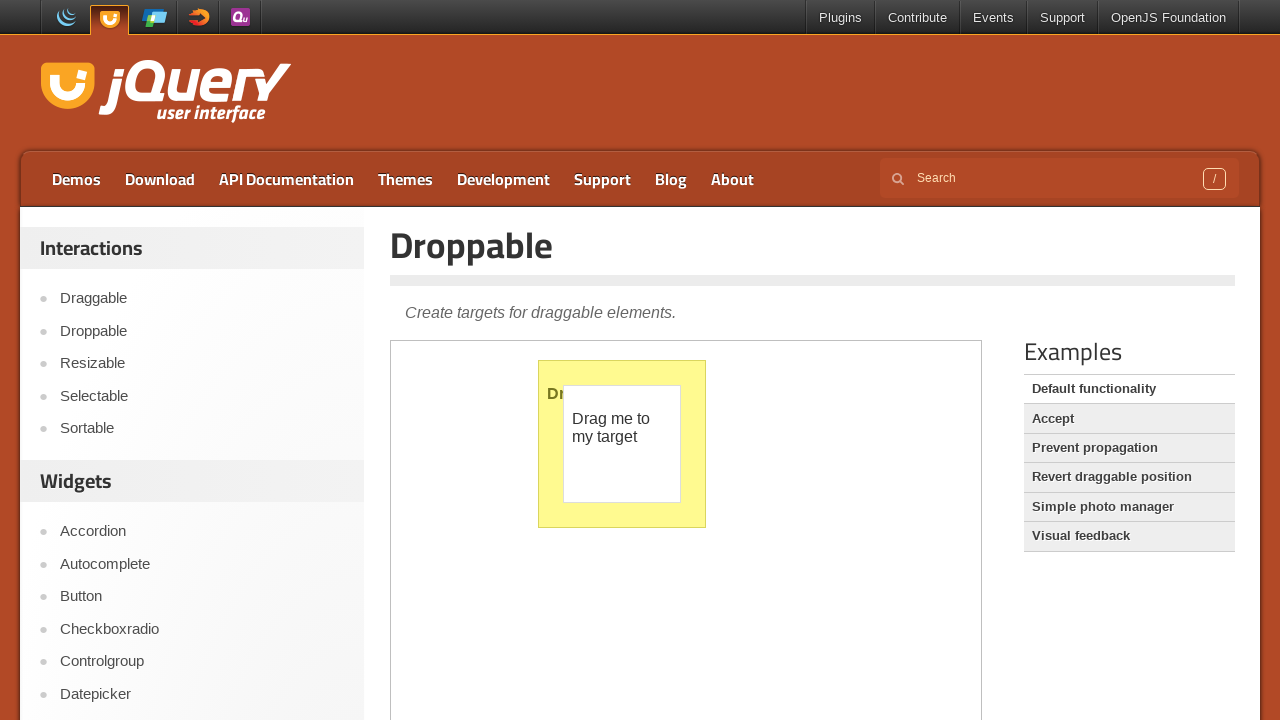